Tests Selenium 4's relative locator functionality by finding a book element that is to the left of book6 and below book1

Starting URL: https://automationbookstore.dev/

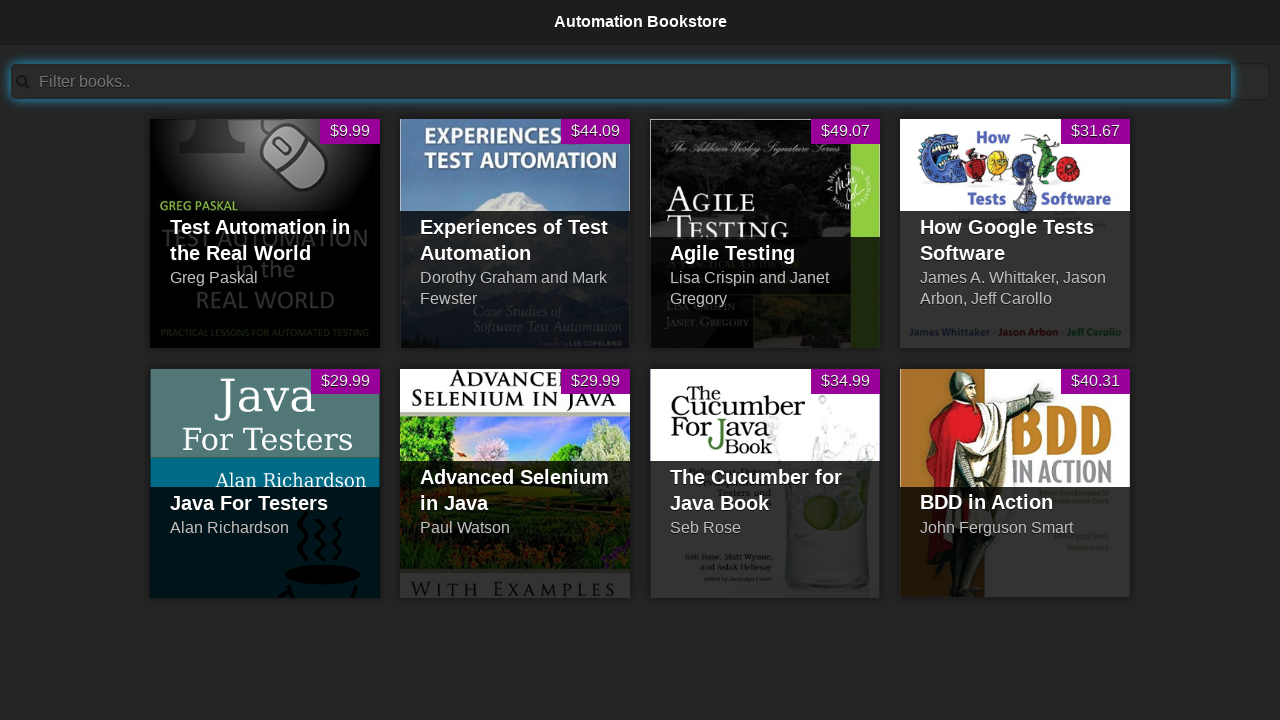

Navigated to automation bookstore
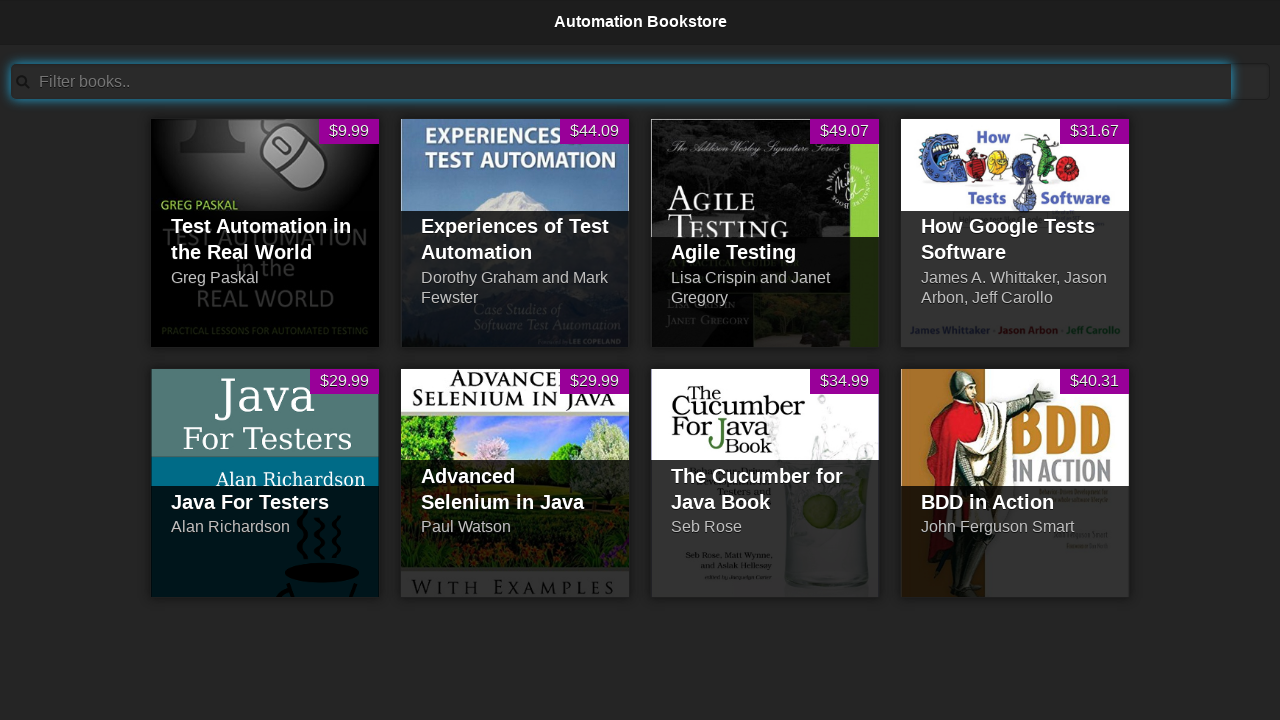

Located book element with id 'pid5'
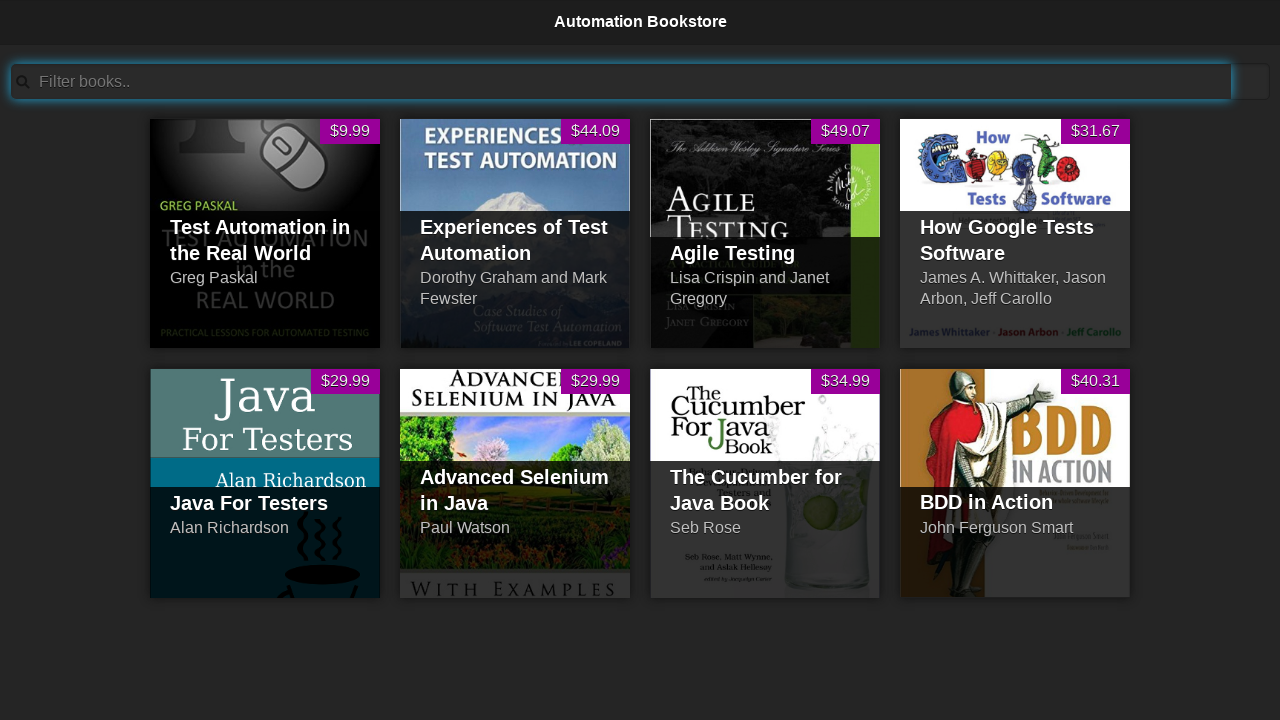

Retrieved id attribute from book5 element
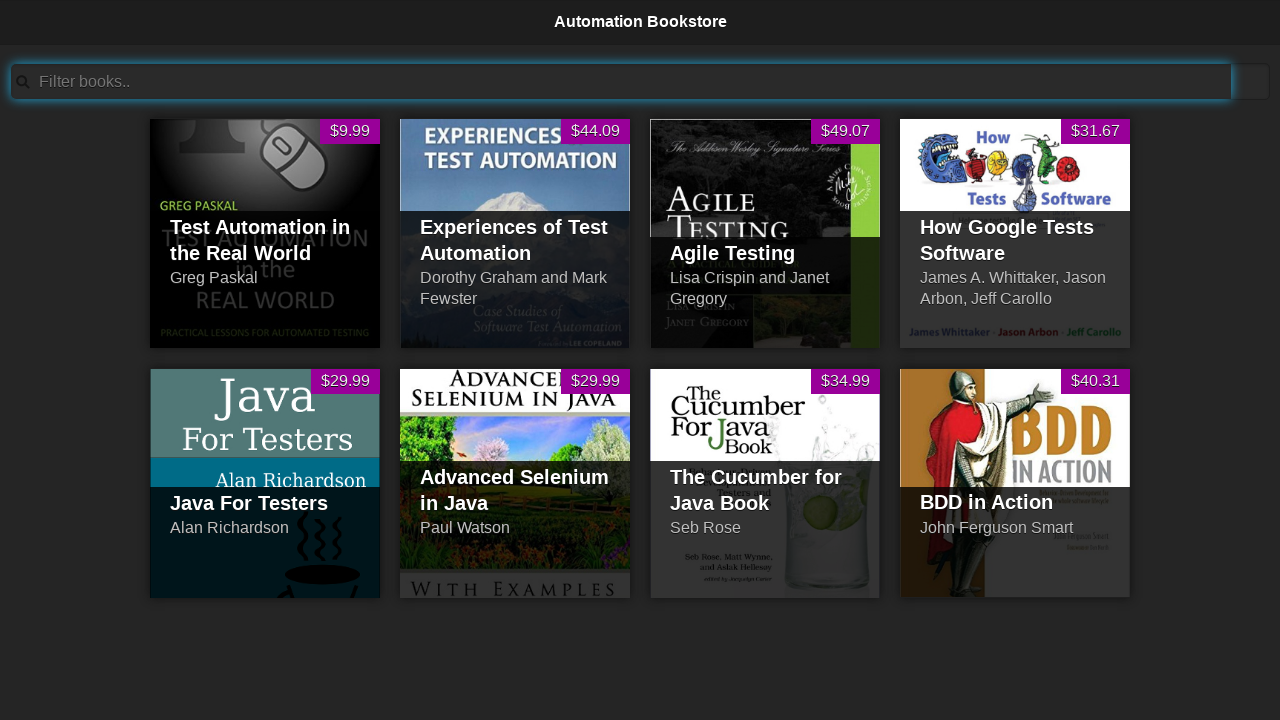

Assertion passed: book5 id is 'pid5' as expected
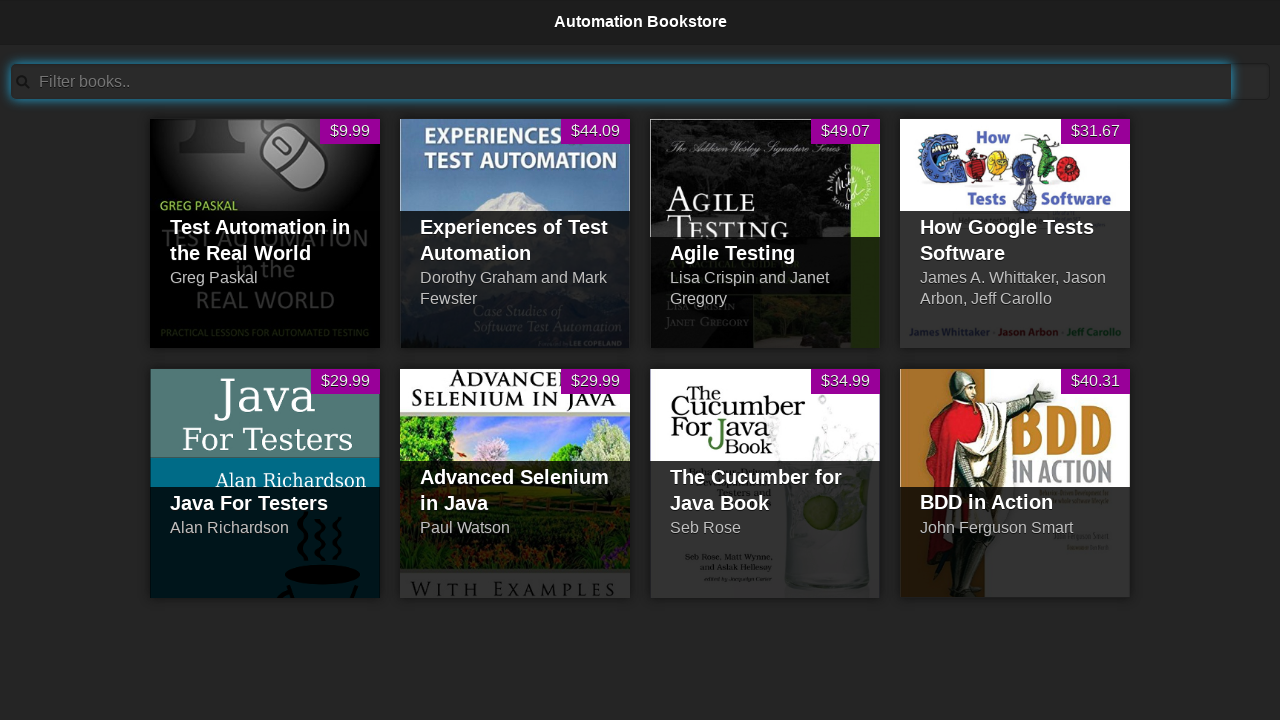

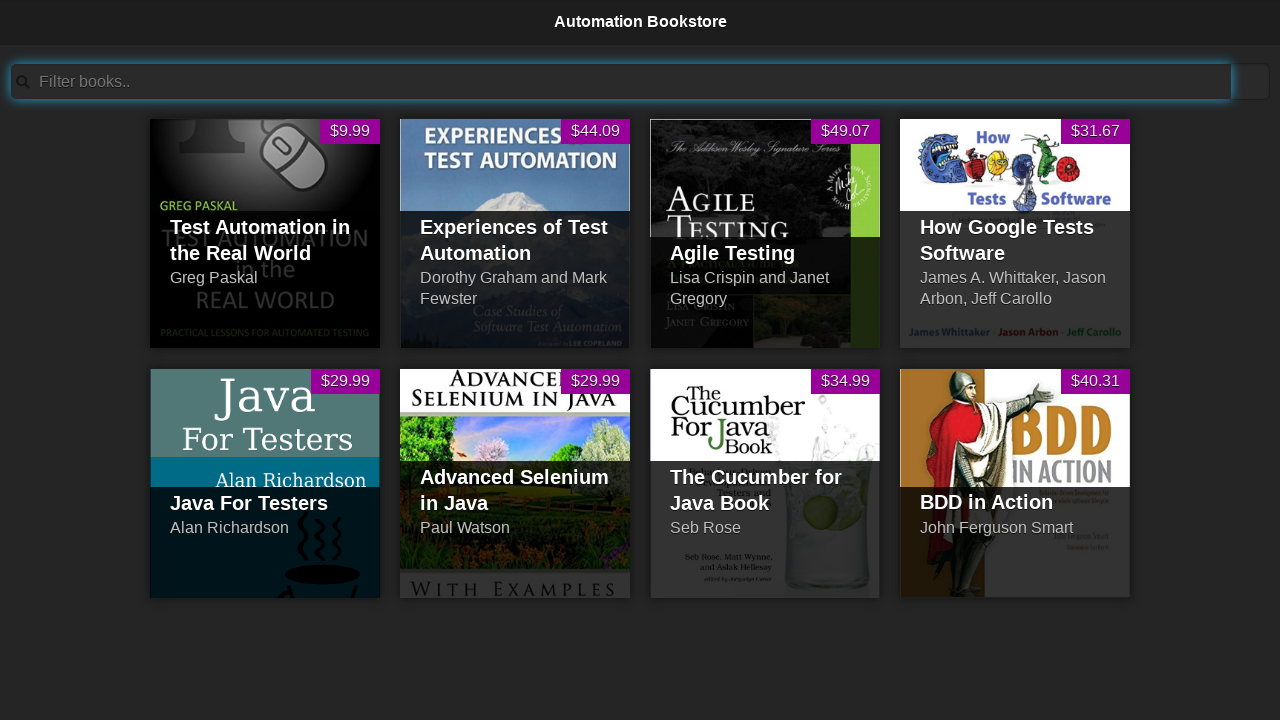